Tests checkbox functionality by verifying default selection states, then clicking to toggle each checkbox - selecting checkbox #1 and deselecting checkbox #2, with verification of final states.

Starting URL: https://practice.cydeo.com/checkboxes

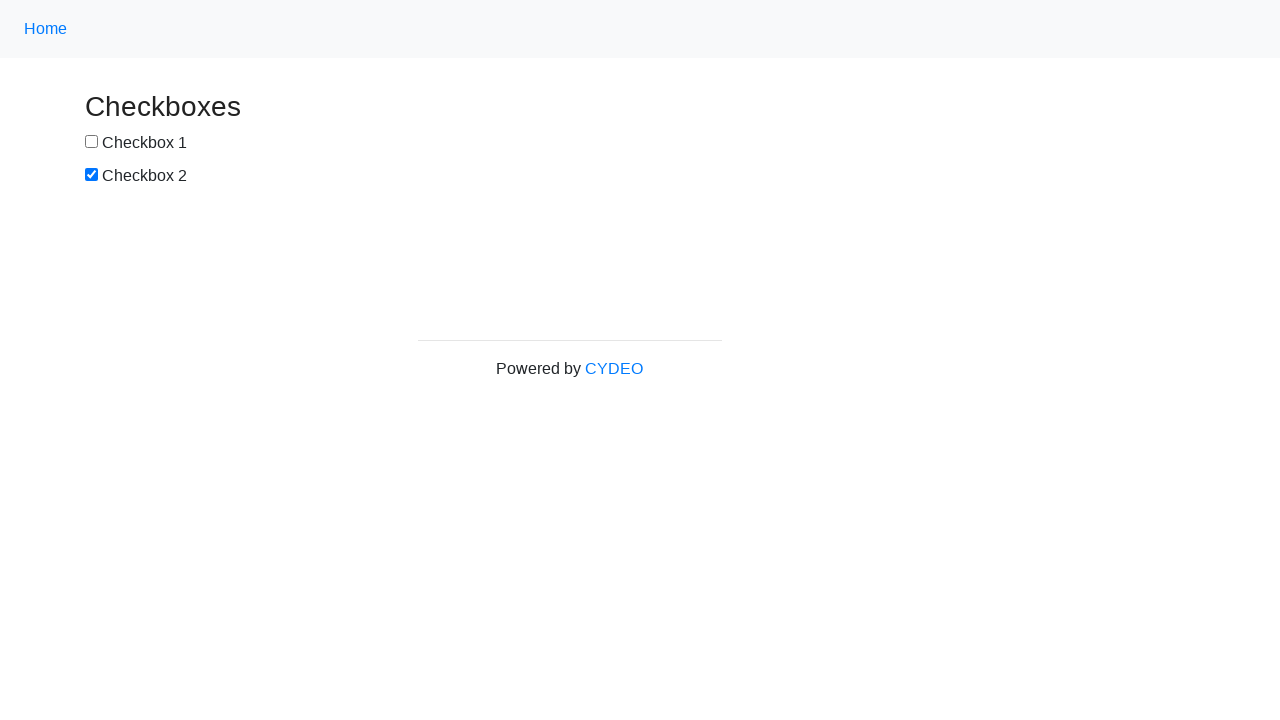

Located checkbox #1 element
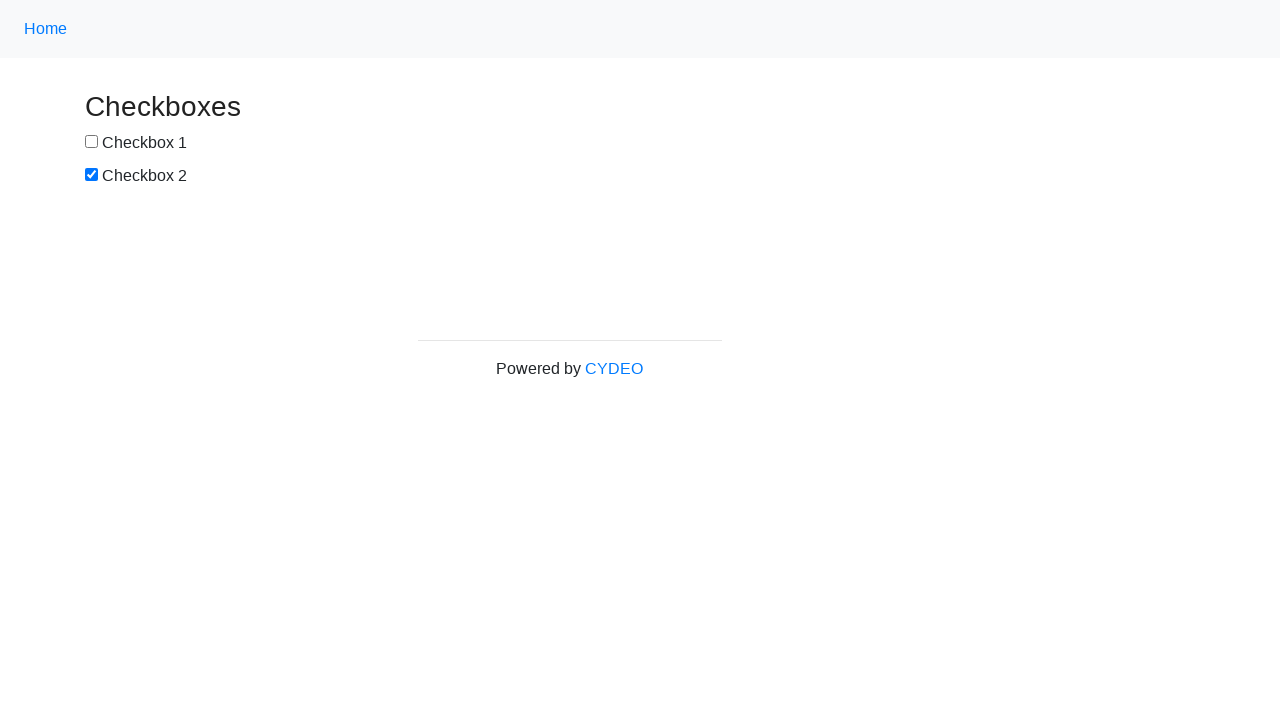

Located checkbox #2 element
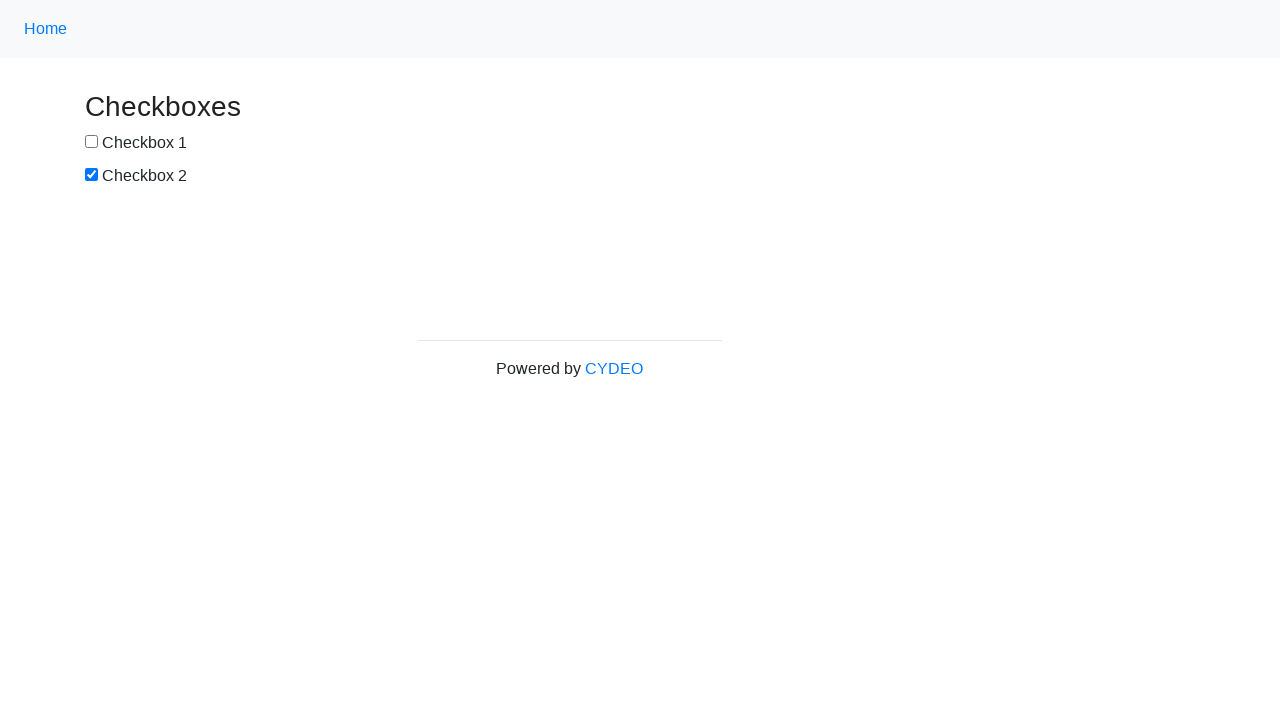

Verified checkbox #1 is not selected by default
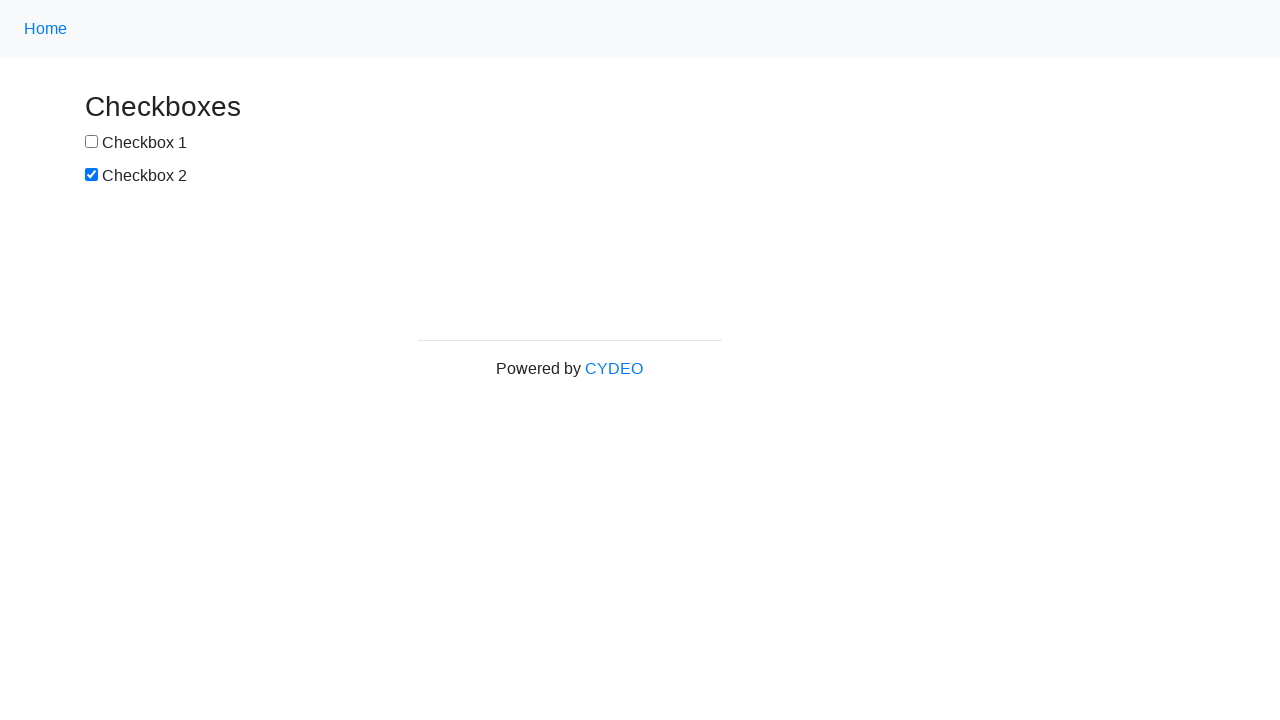

Verified checkbox #2 is selected by default
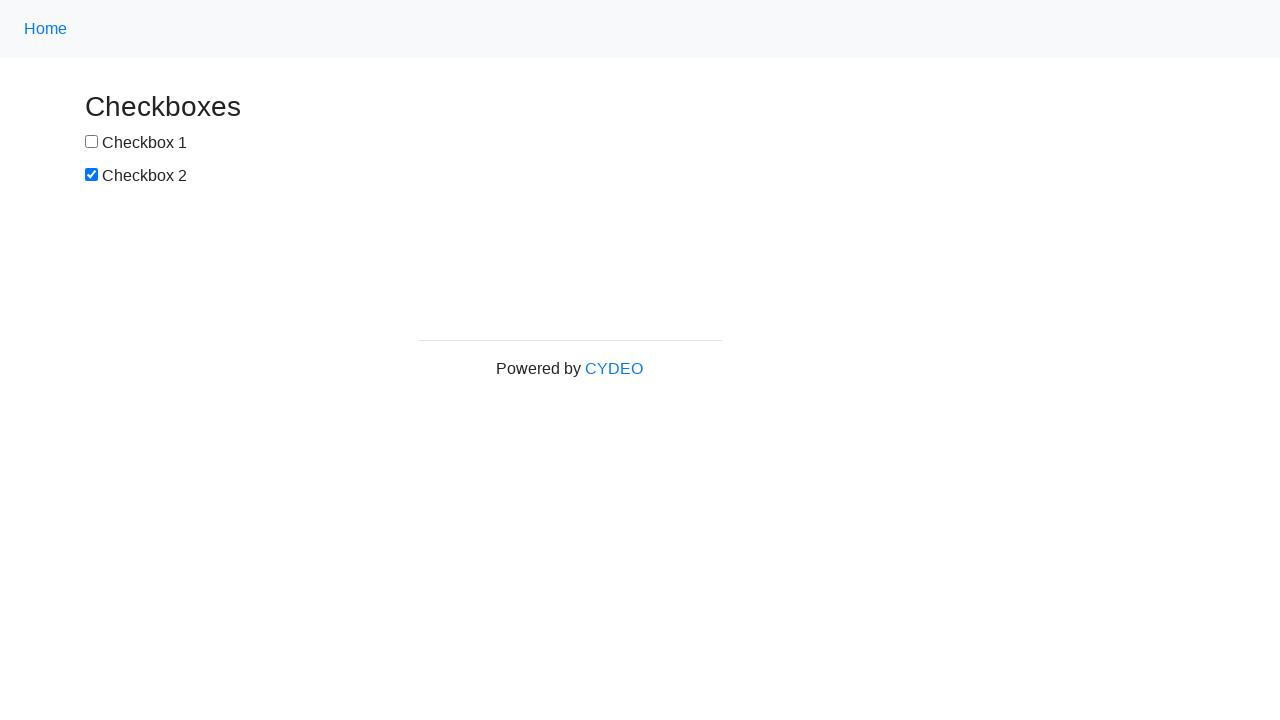

Clicked checkbox #1 to select it at (92, 142) on input[name='checkbox1']
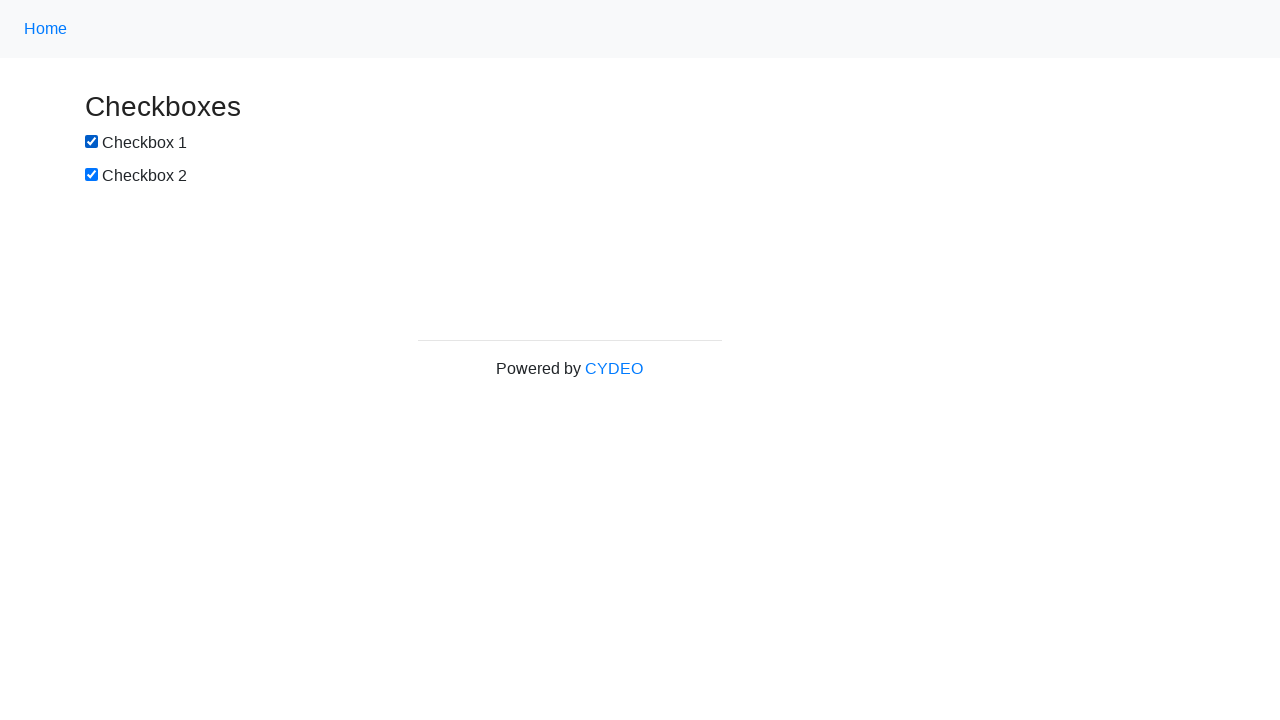

Clicked checkbox #2 to deselect it at (92, 175) on input[name='checkbox2']
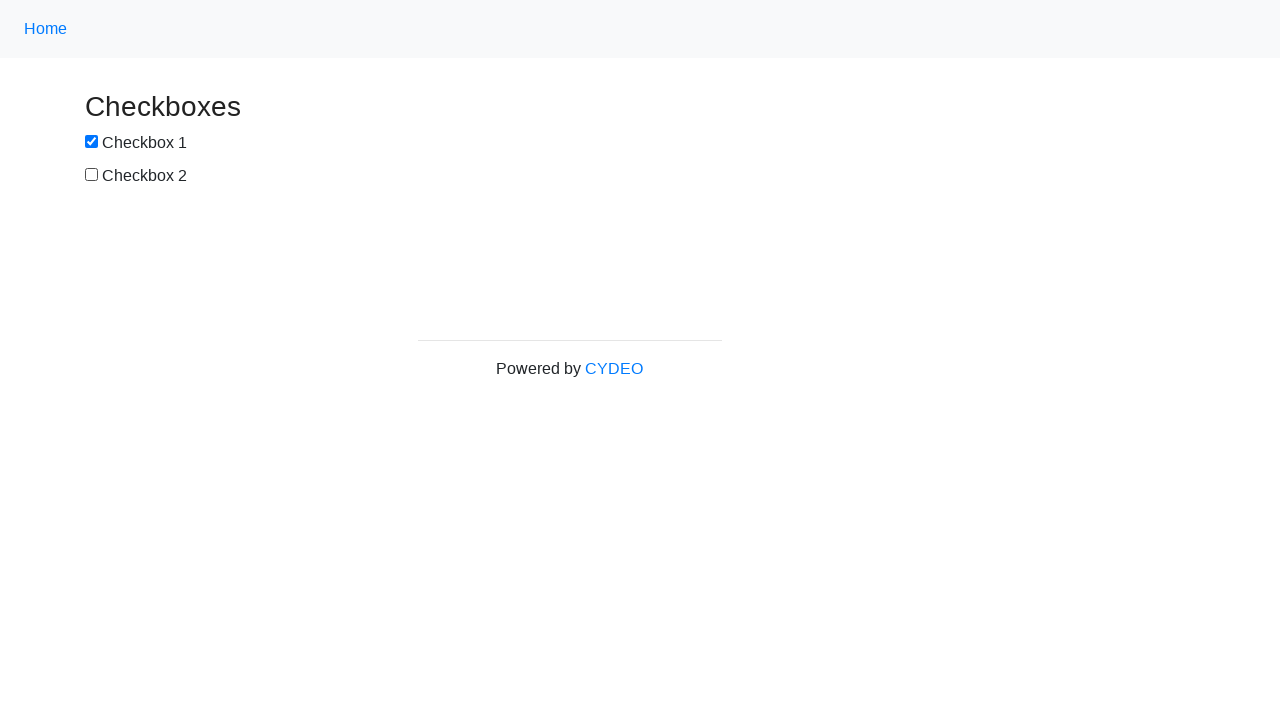

Verified checkbox #1 is now selected
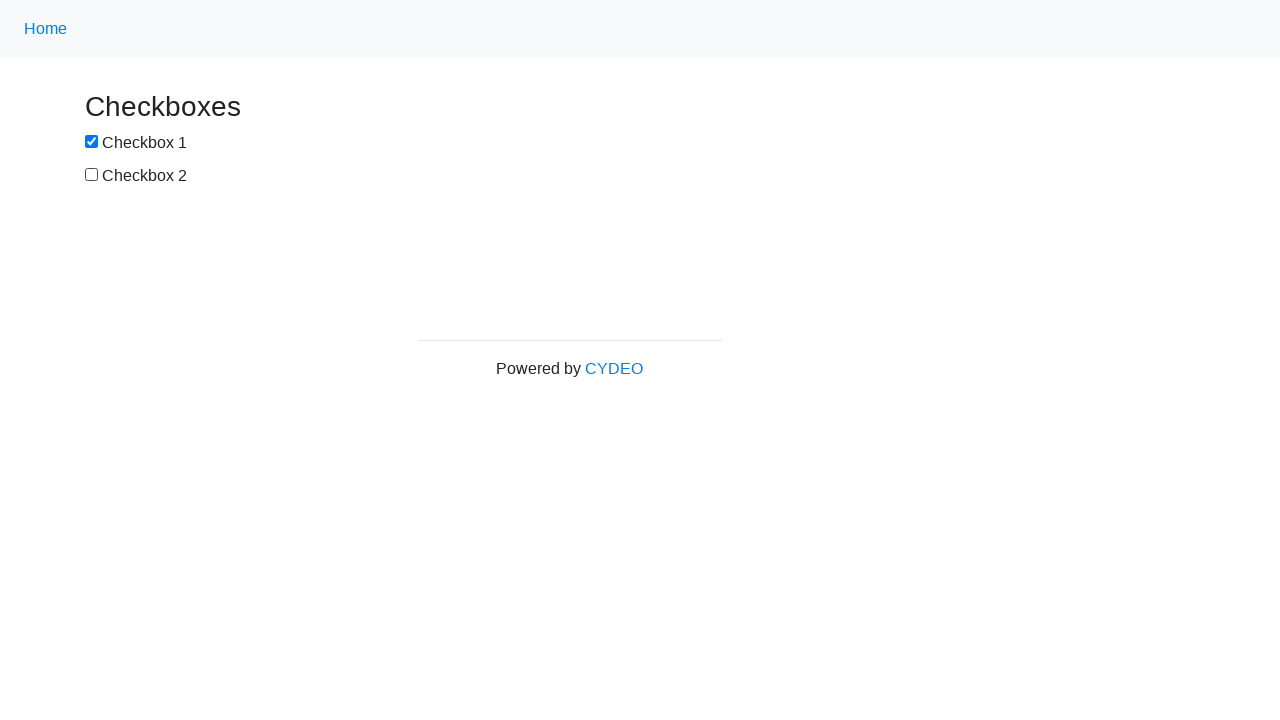

Verified checkbox #2 is now deselected
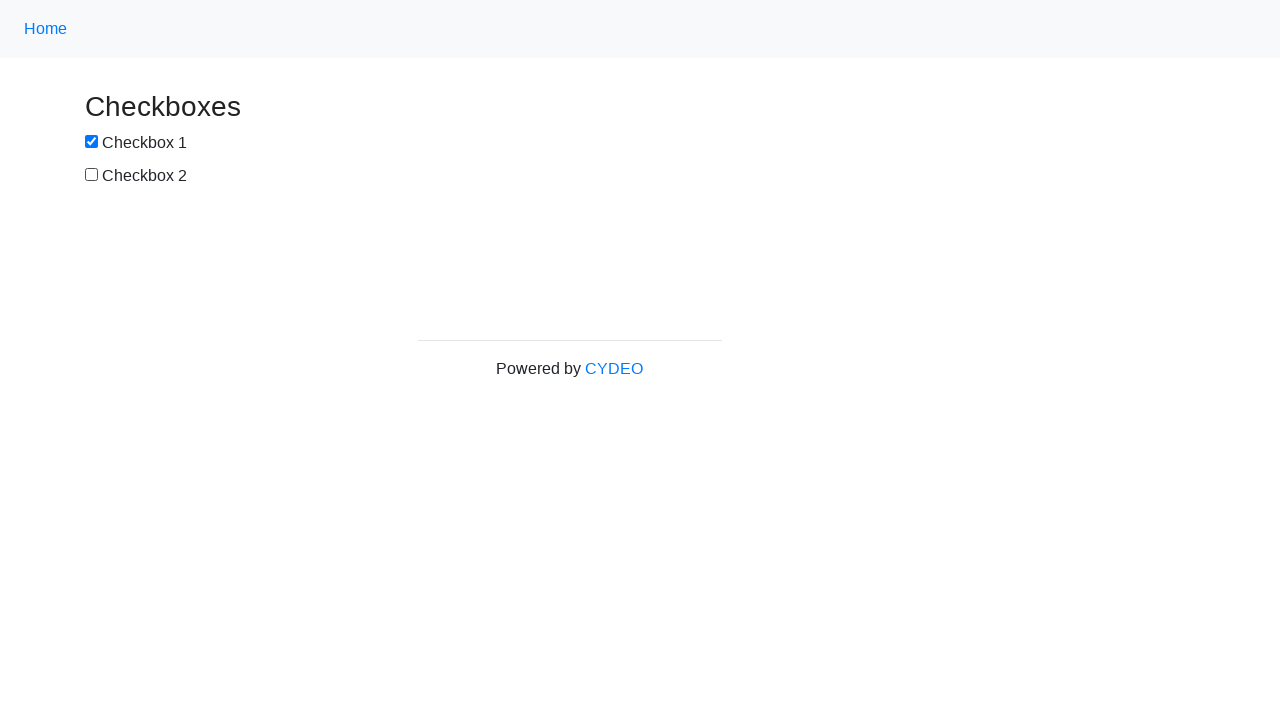

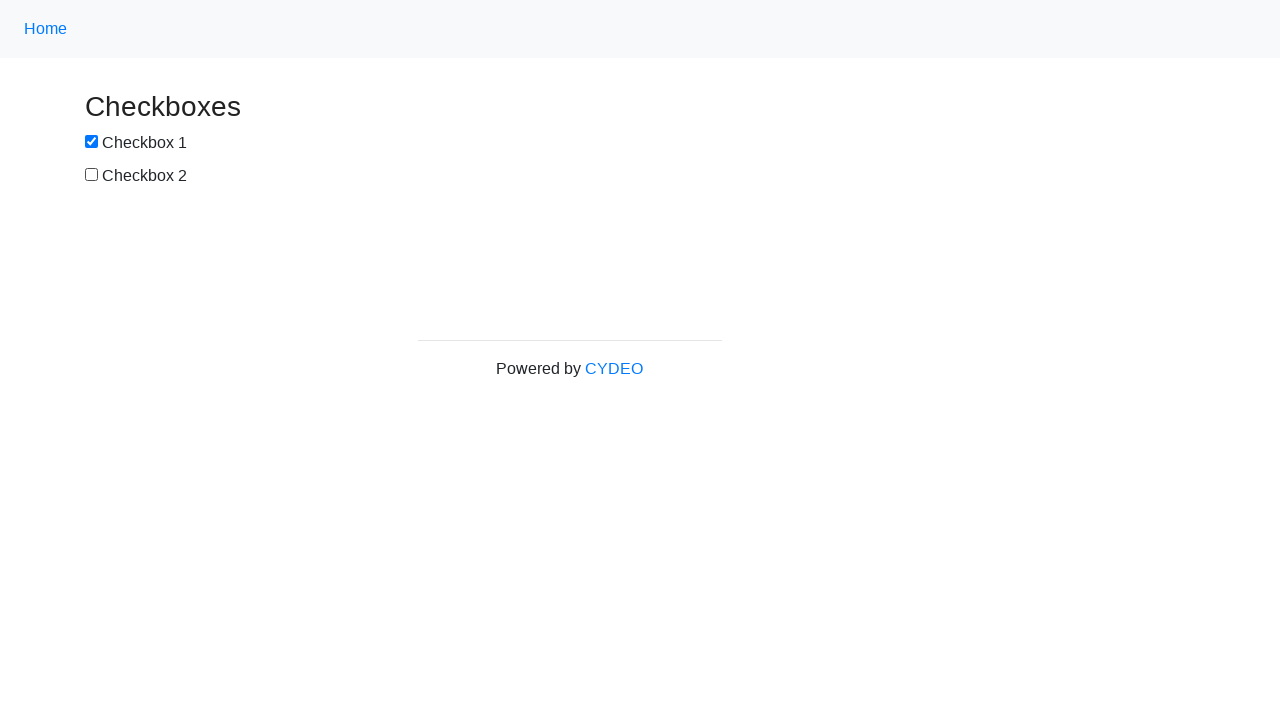